Tests clicking a dynamically located button using XPath to find the last button in a div

Starting URL: https://demoqa.com/buttons

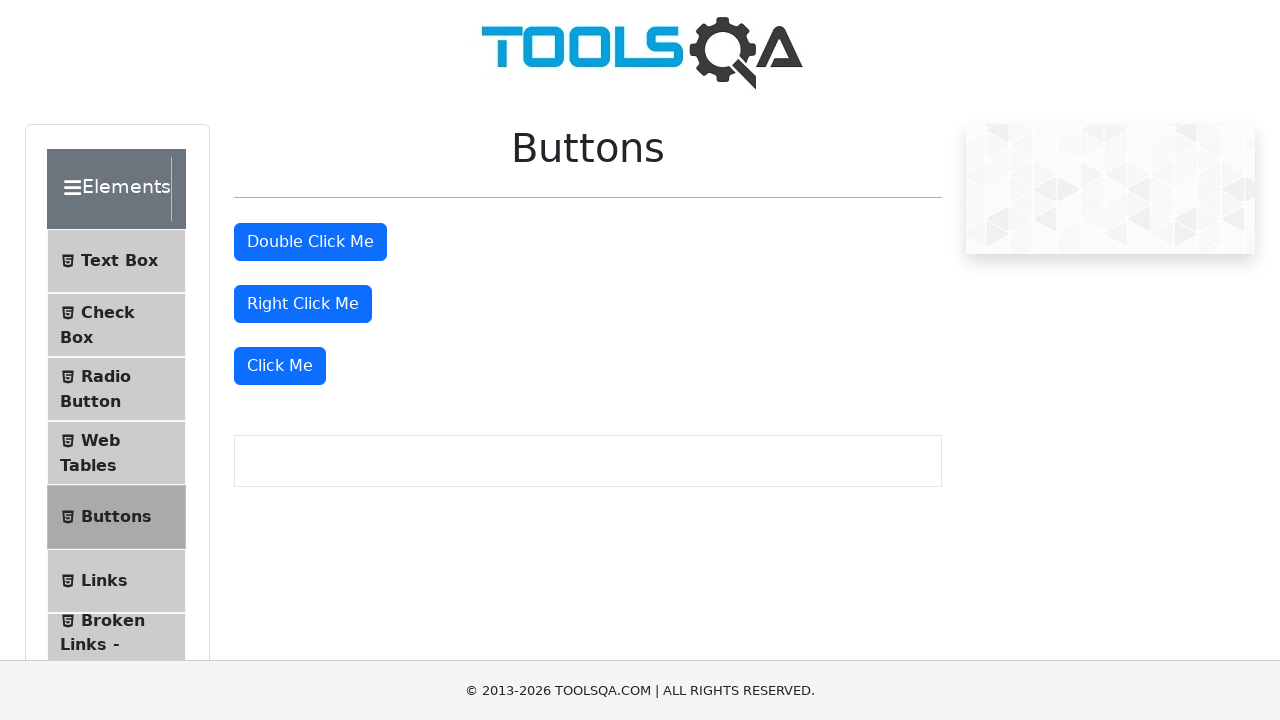

Navigated to https://demoqa.com/buttons
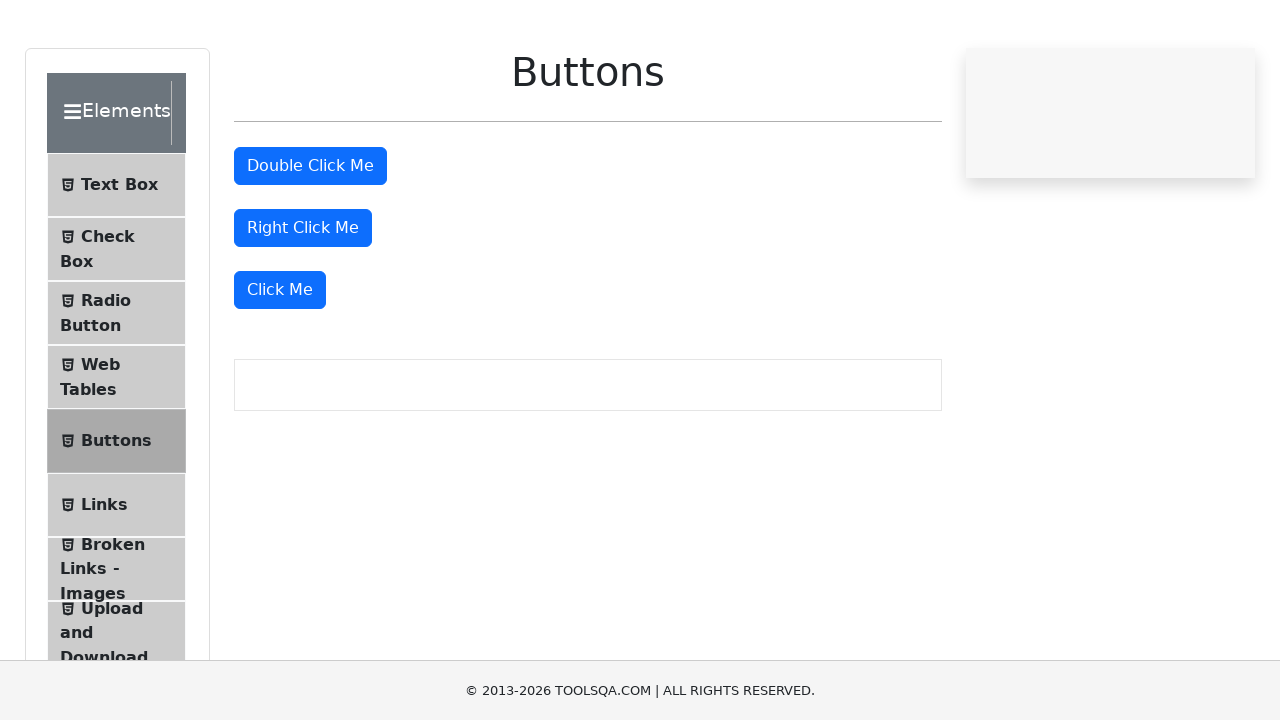

Clicked the last button in the last div using XPath selector at (280, 366) on xpath=//div[last()]/button
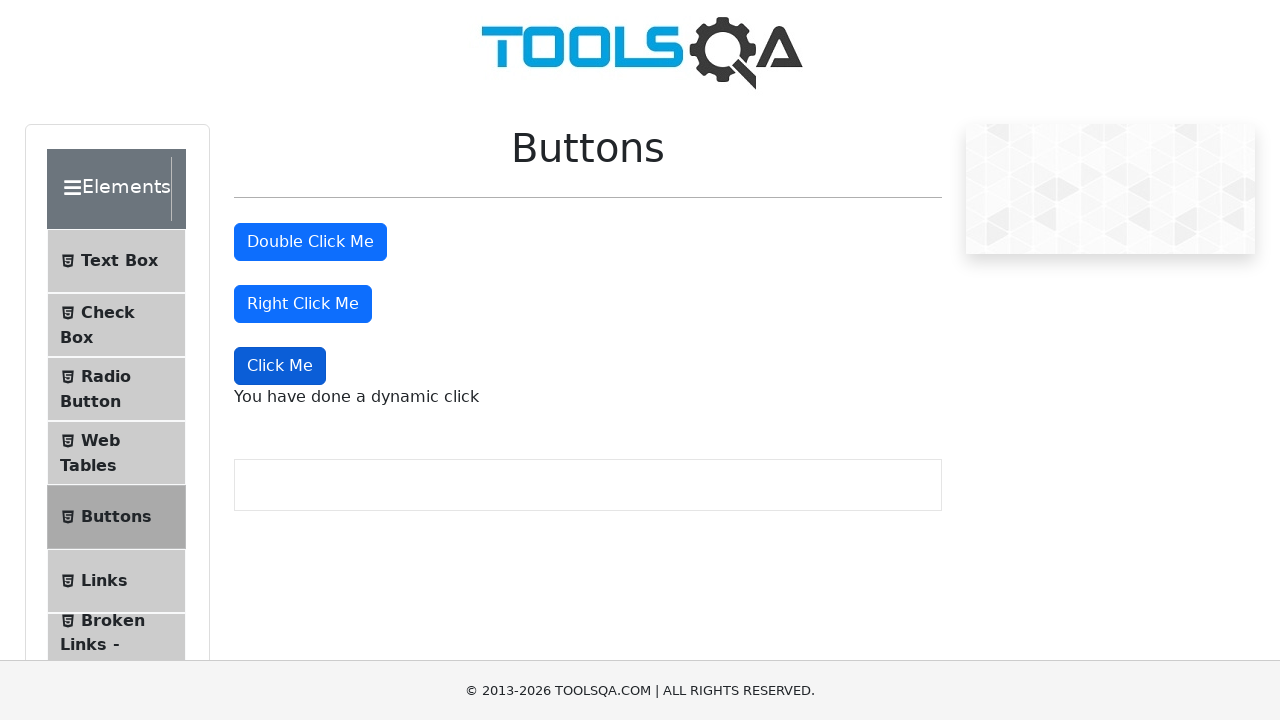

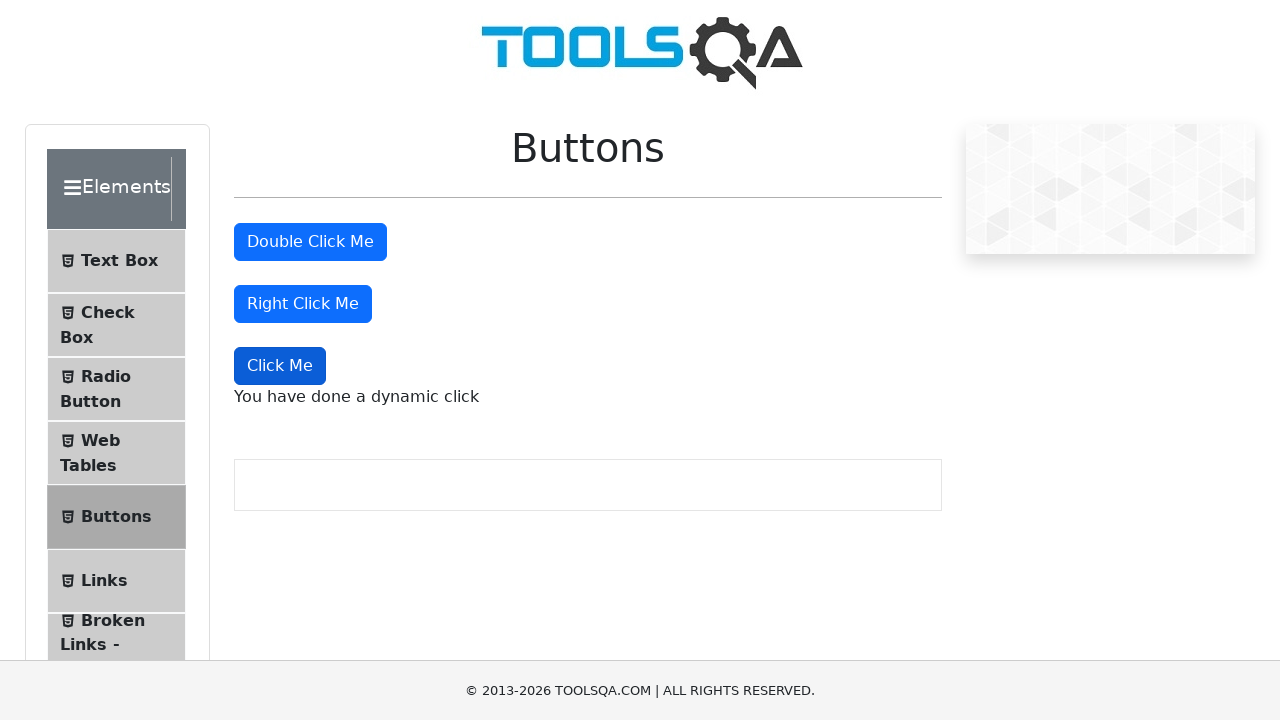